Tests switching between multiple browser windows by clicking a link that opens a new window, then switching to each window and verifying the page title.

Starting URL: http://the-internet.herokuapp.com/windows

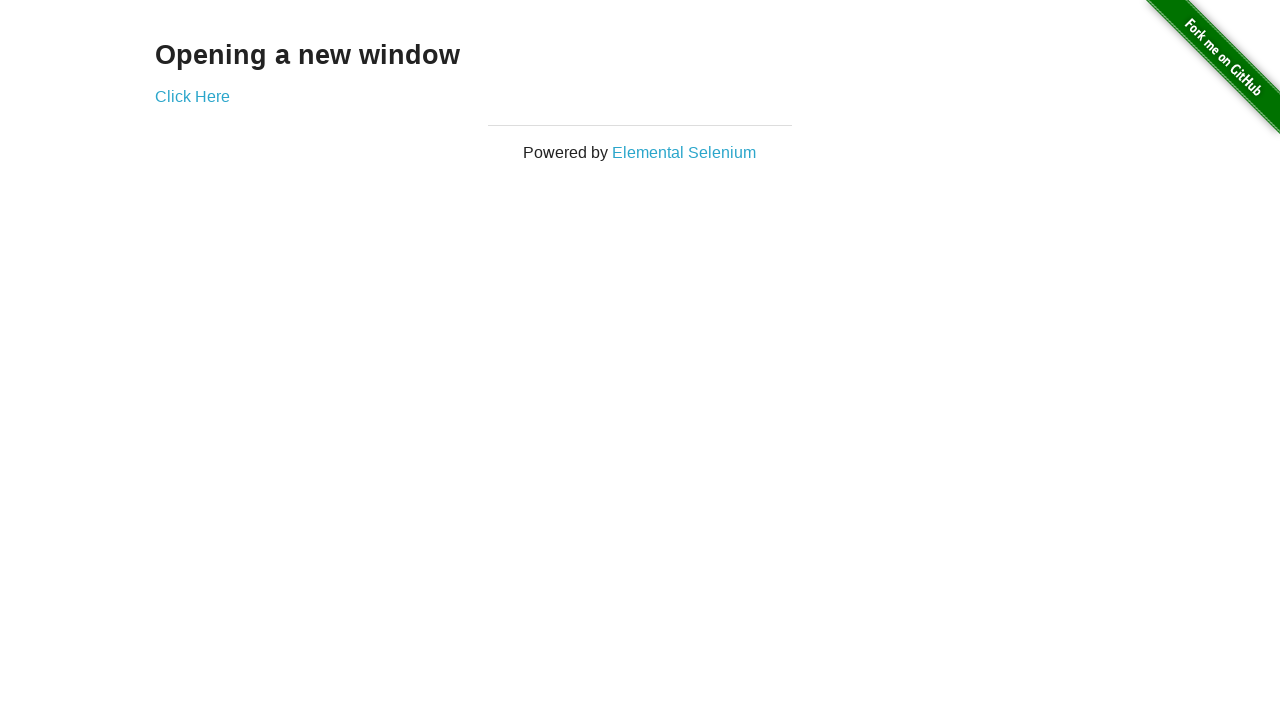

Clicked link to open new window at (192, 96) on .example a
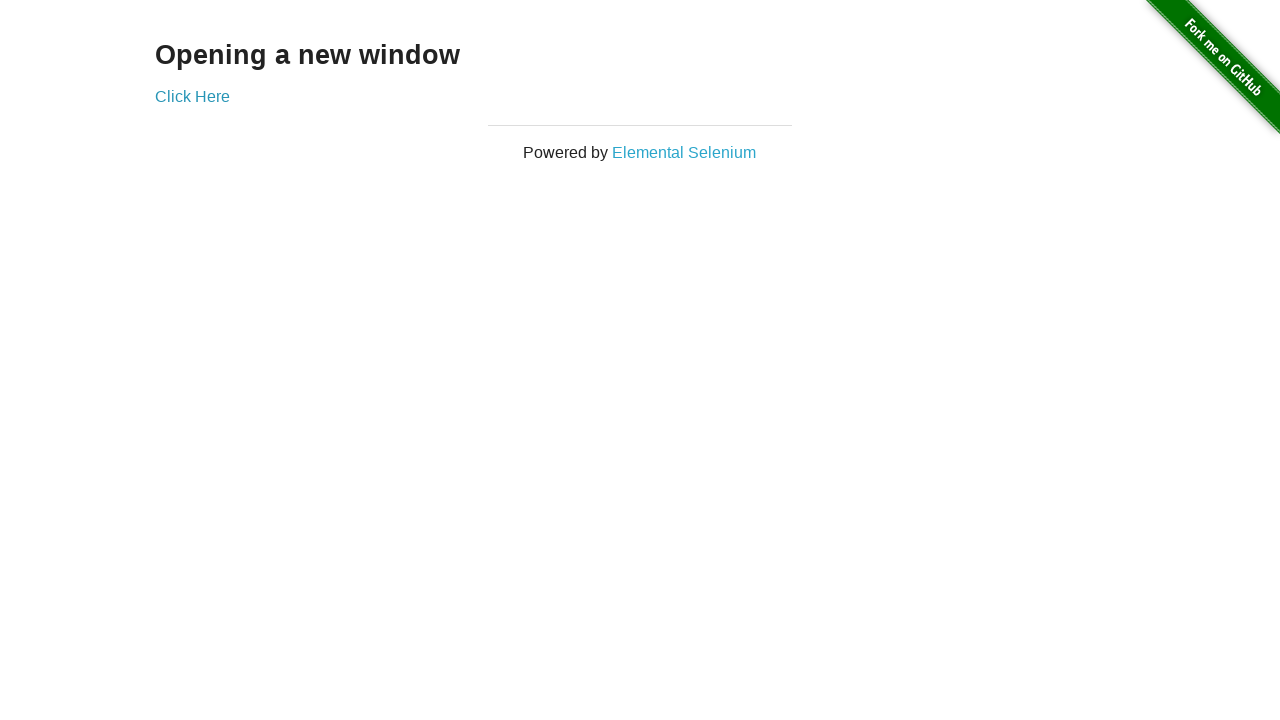

Waited for new window to open
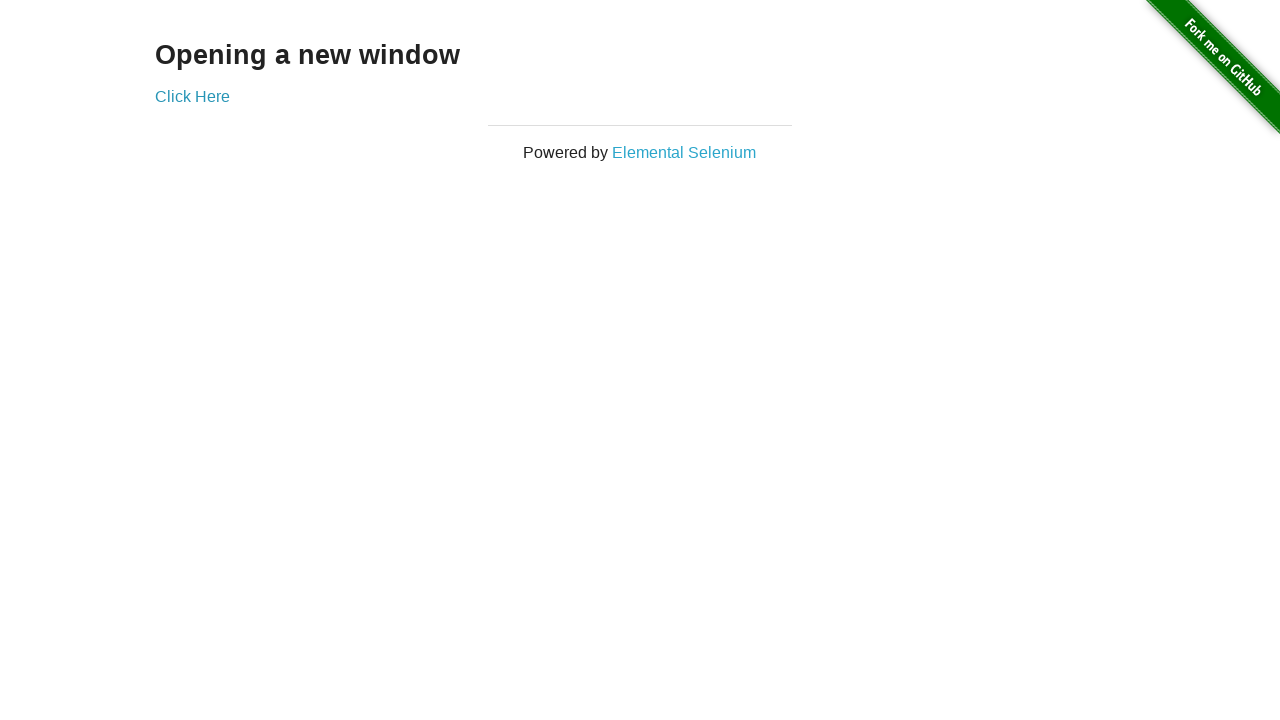

Retrieved all open pages/windows
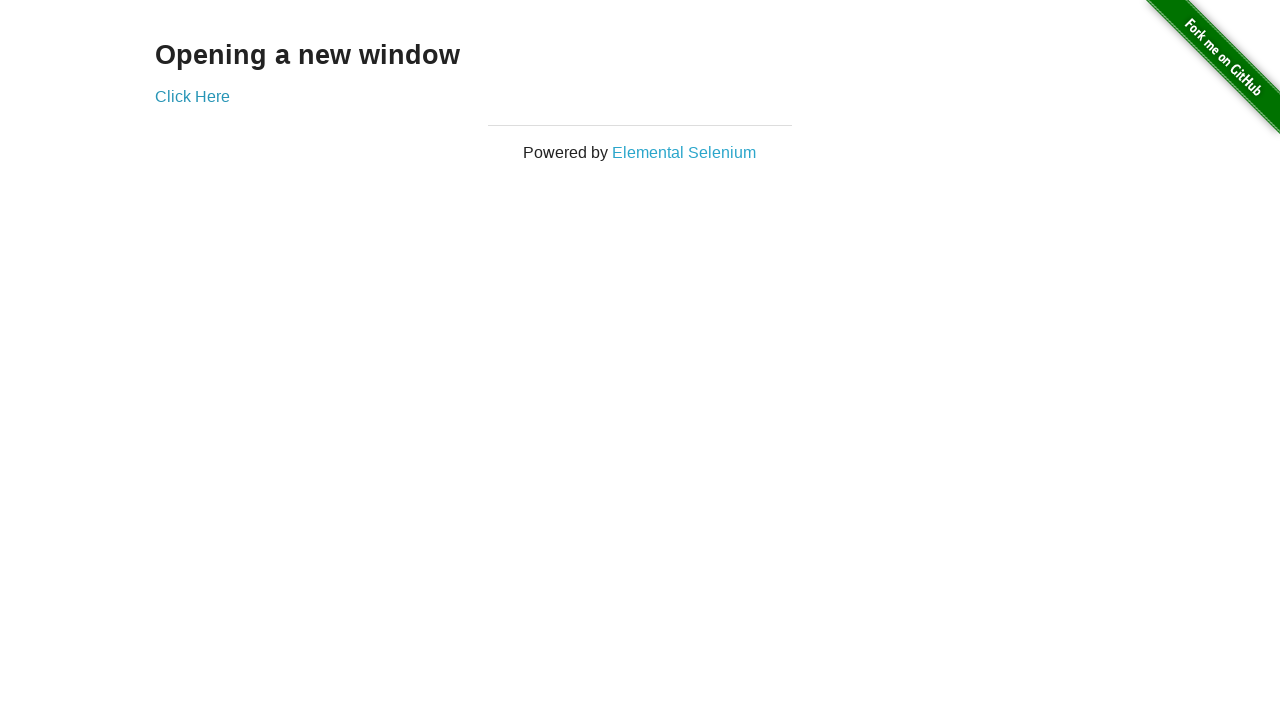

Switched to original window
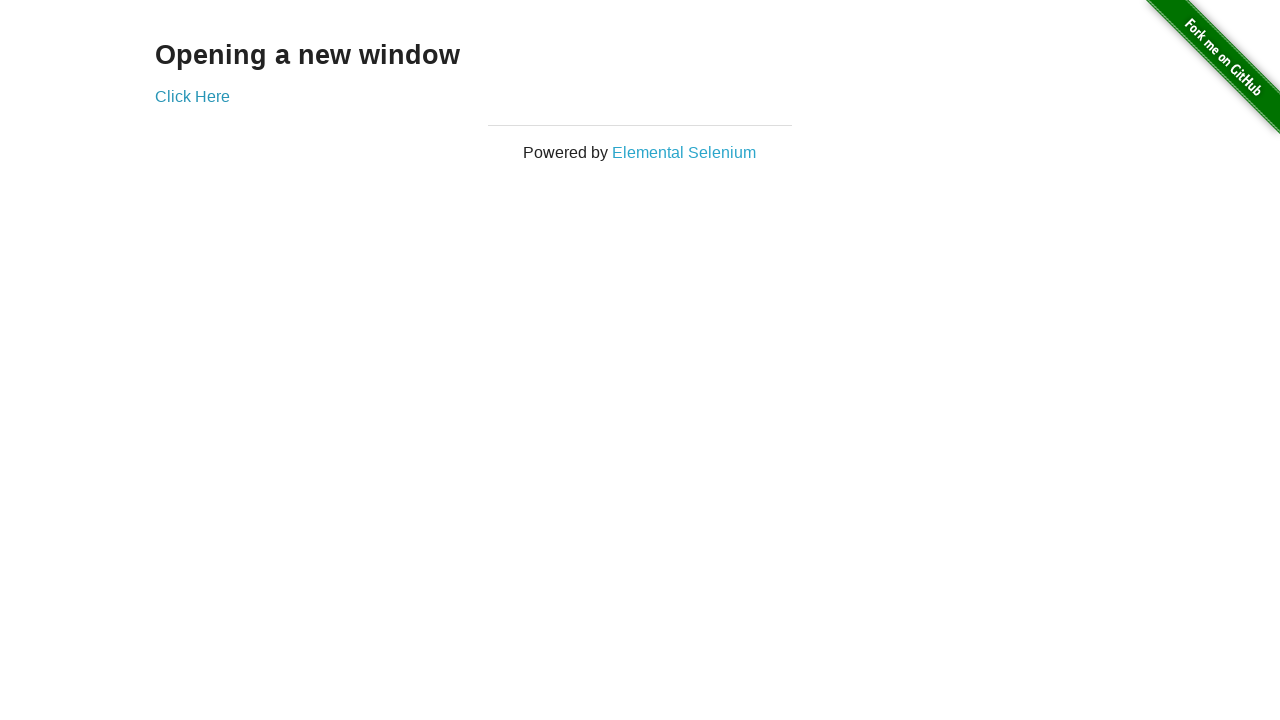

Verified original window title is not 'New Window'
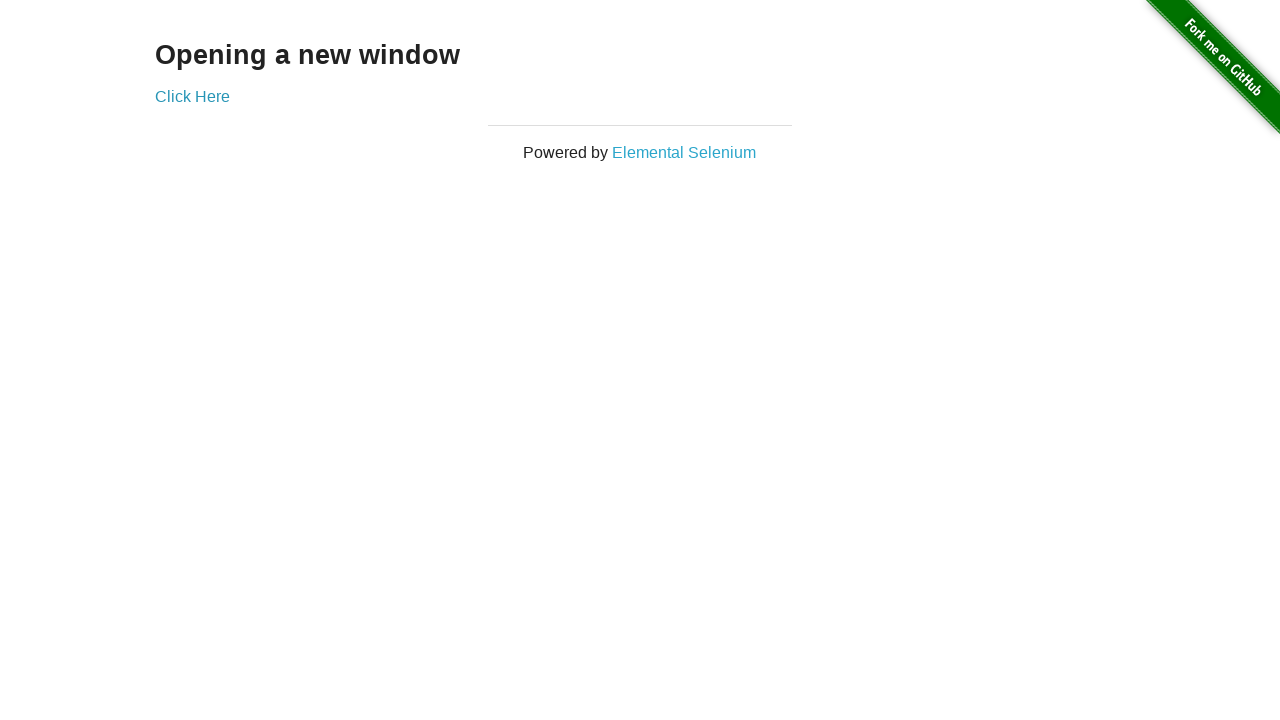

Switched to new window
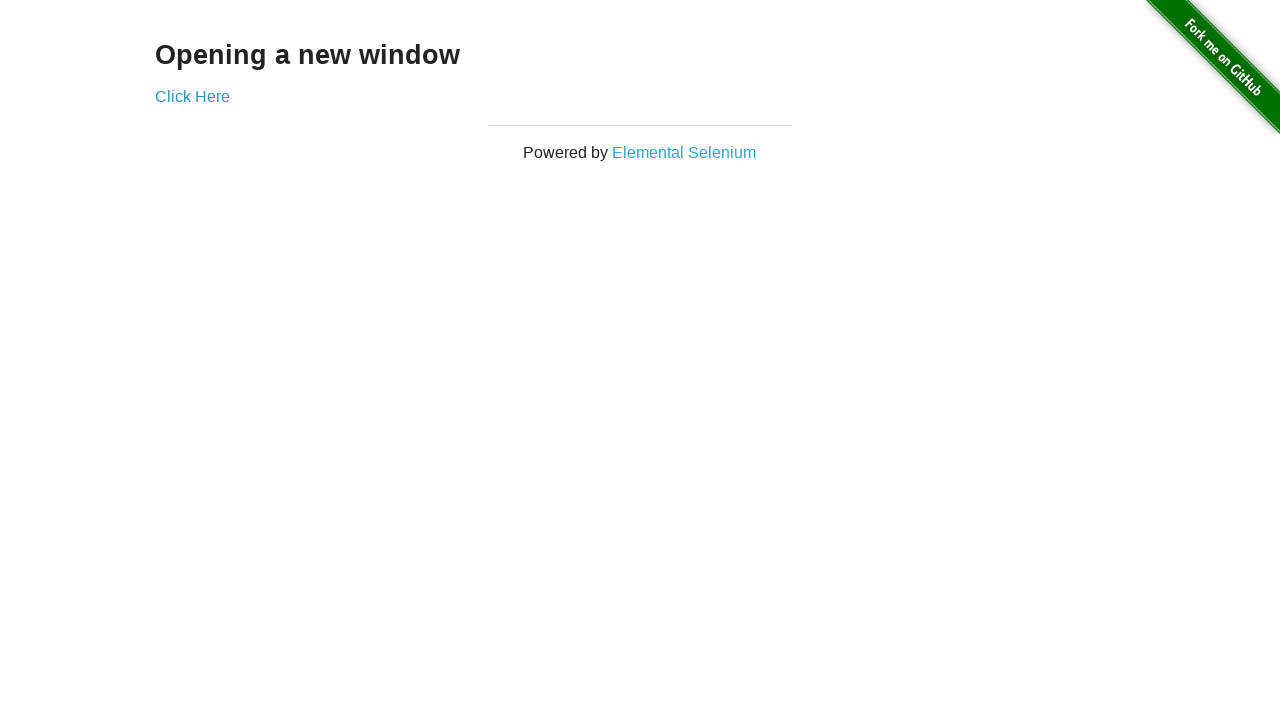

Waited for new window page to load
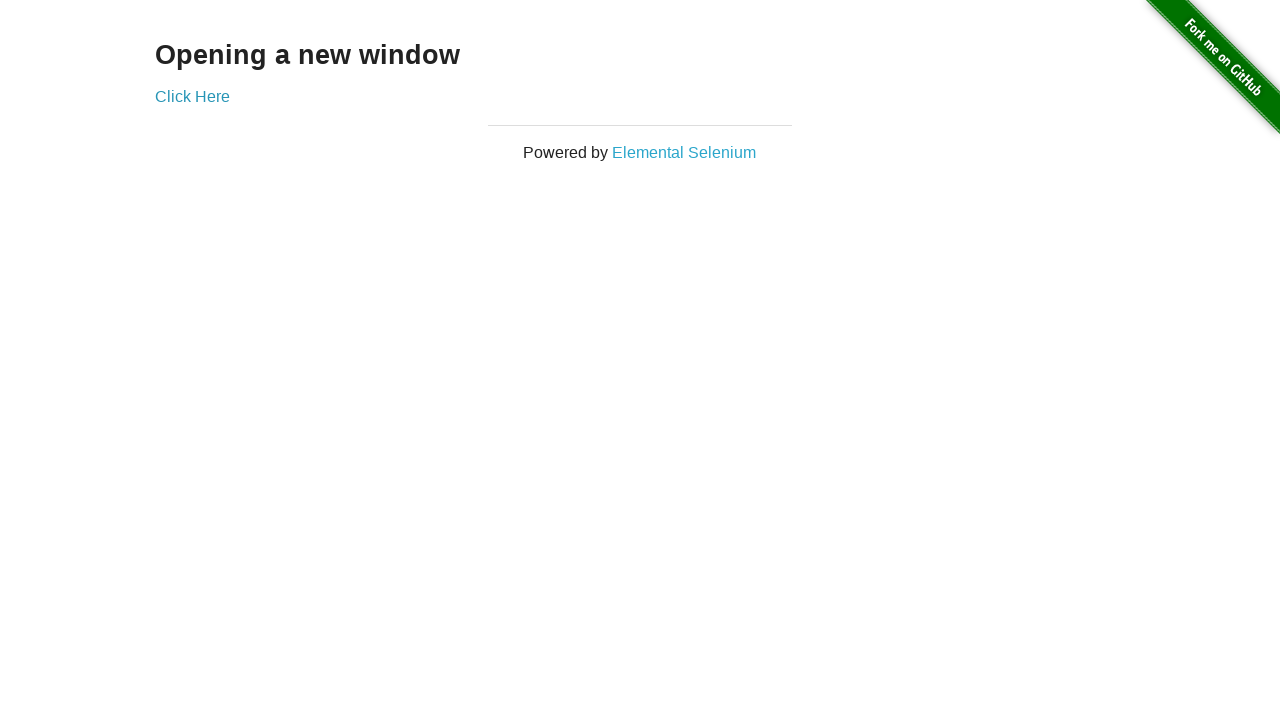

Verified new window title is 'New Window'
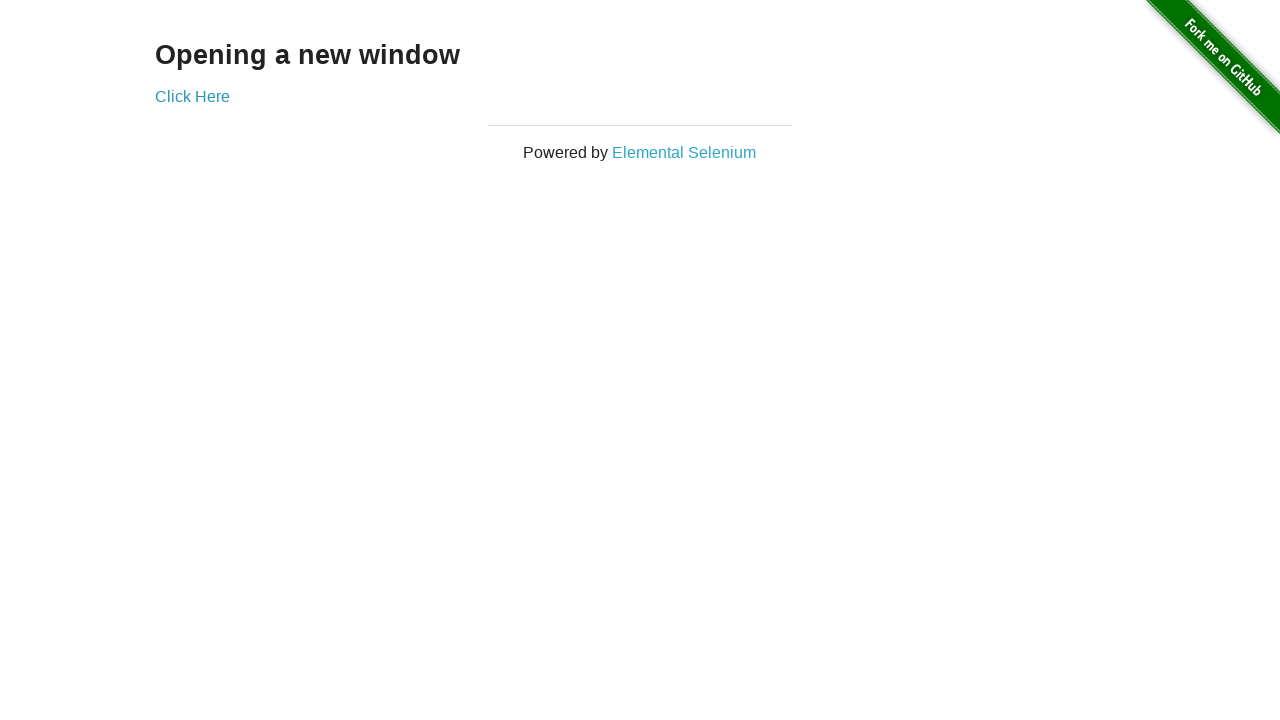

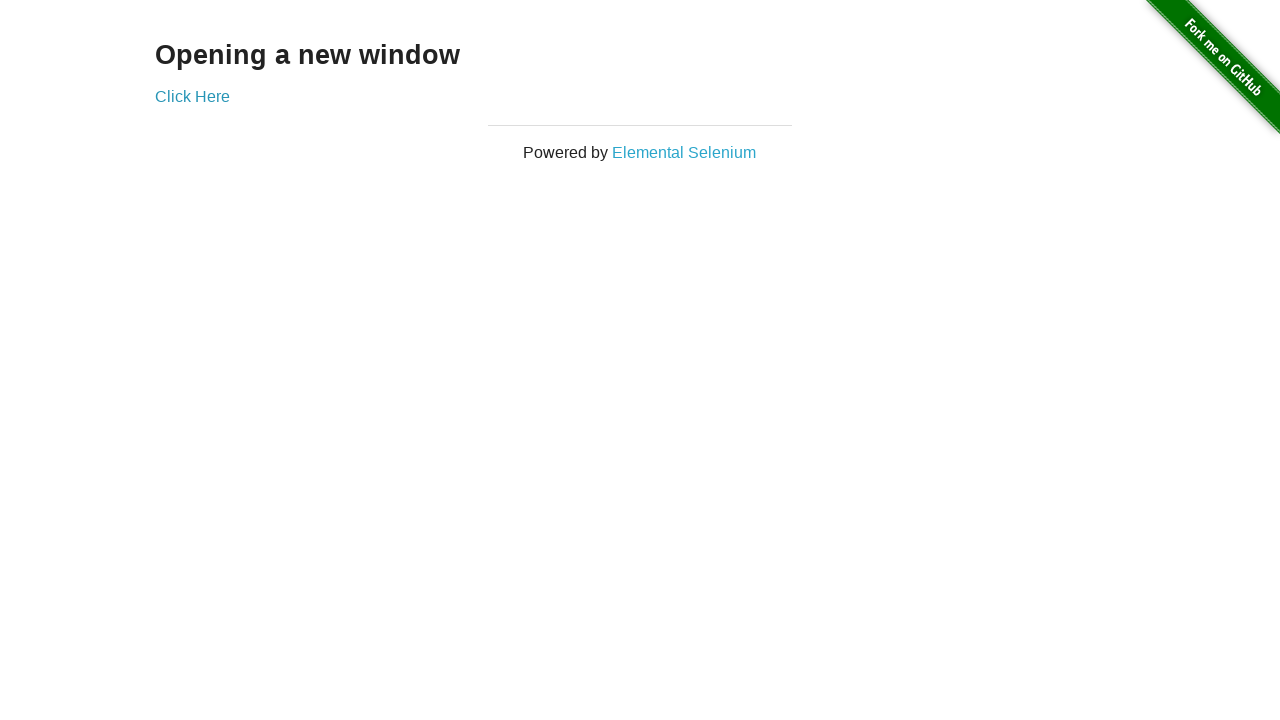